Navigates to the OrangeHRM demo site and waits for the page to load (originally took a screenshot, but that functionality is removed for the dataset)

Starting URL: https://opensource-demo.orangehrmlive.com/

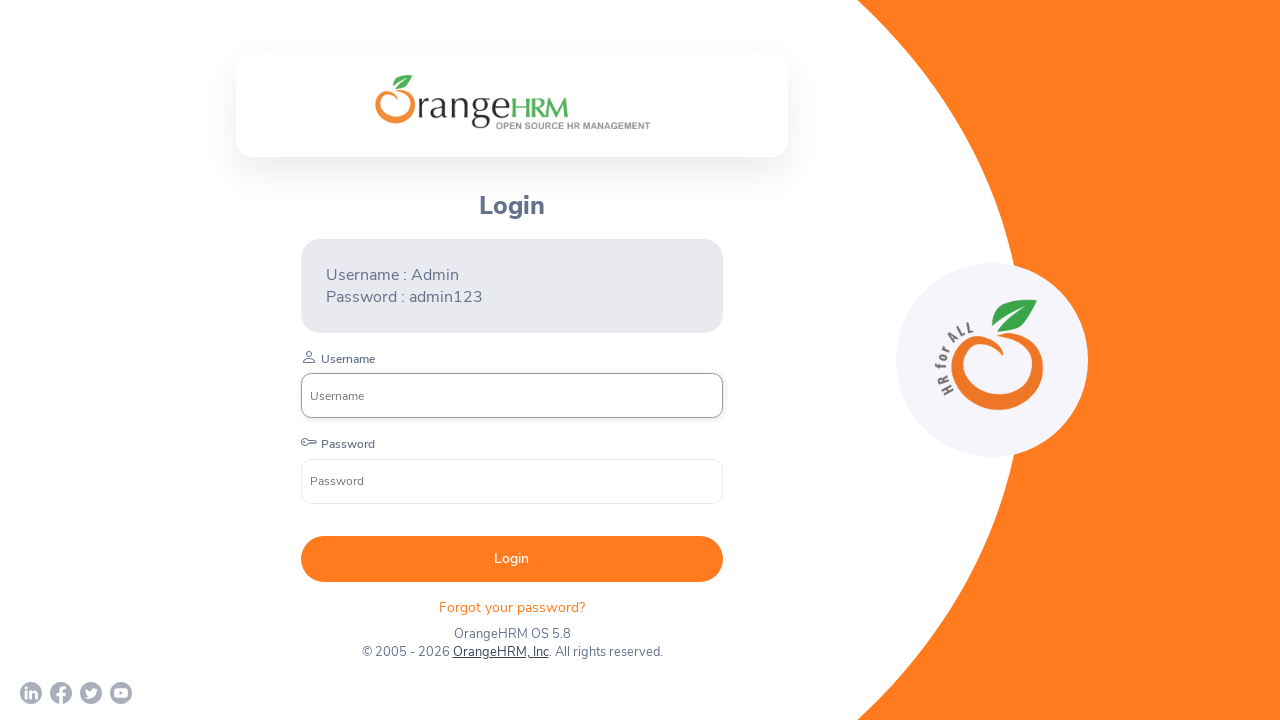

Page DOM content loaded
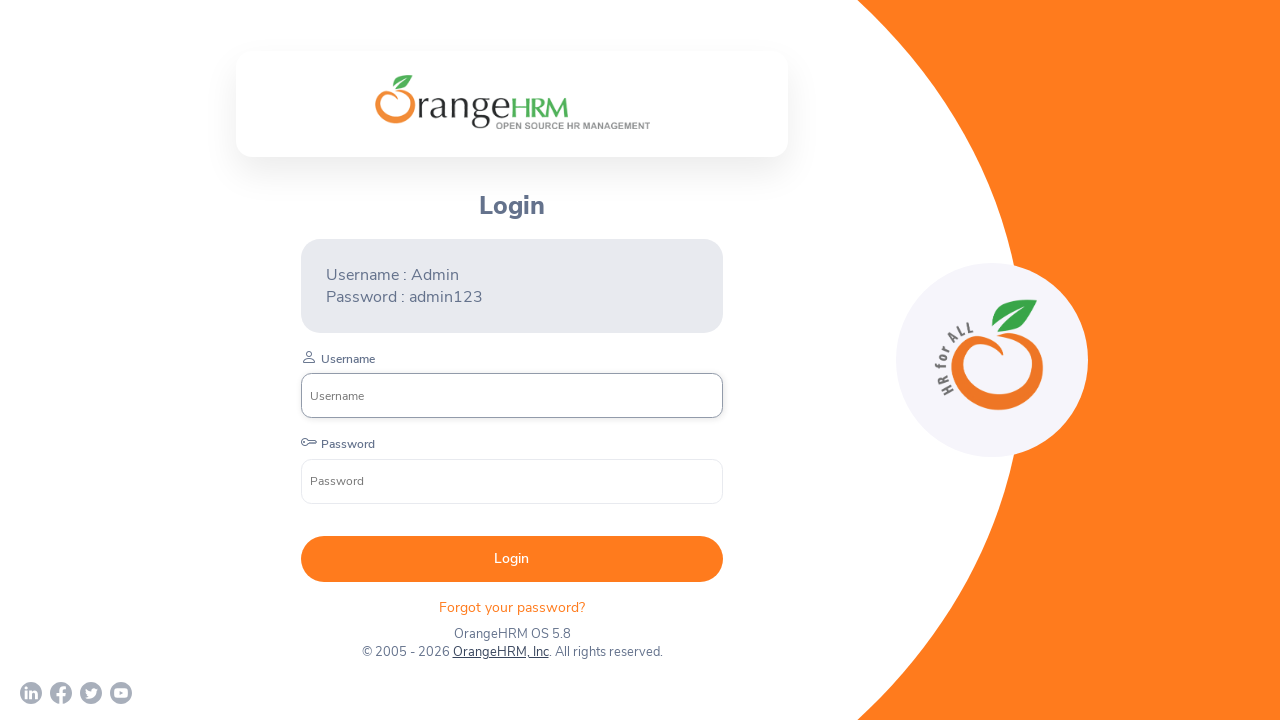

Body element visible on OrangeHRM demo site
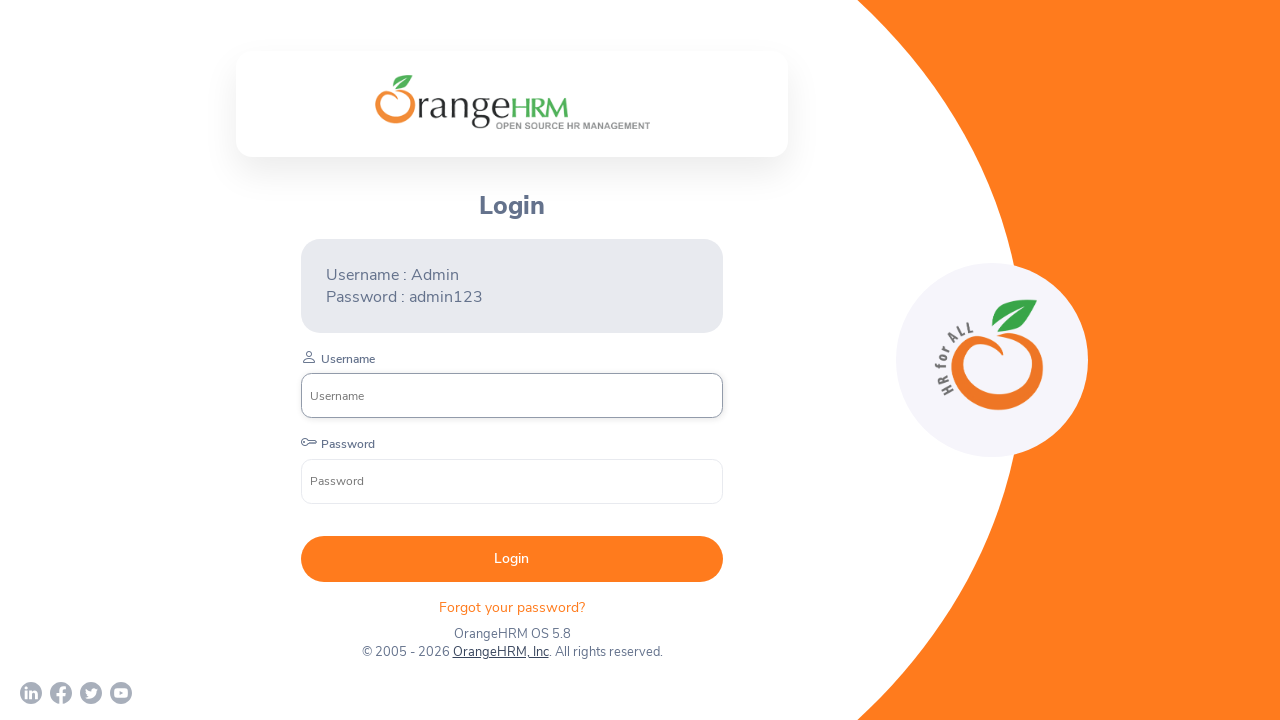

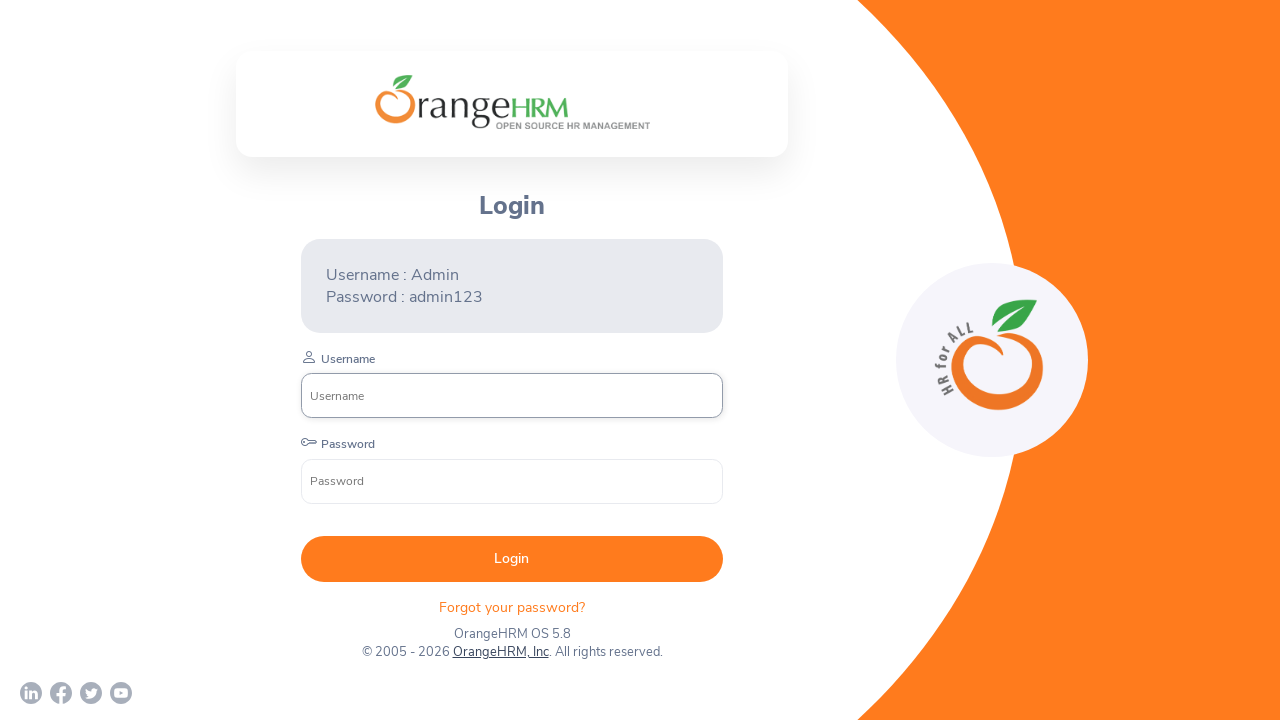